Tests handling of stale element references by filling a username field, refreshing the page, and then re-accessing the element

Starting URL: https://qavbox.github.io/demo/signup/

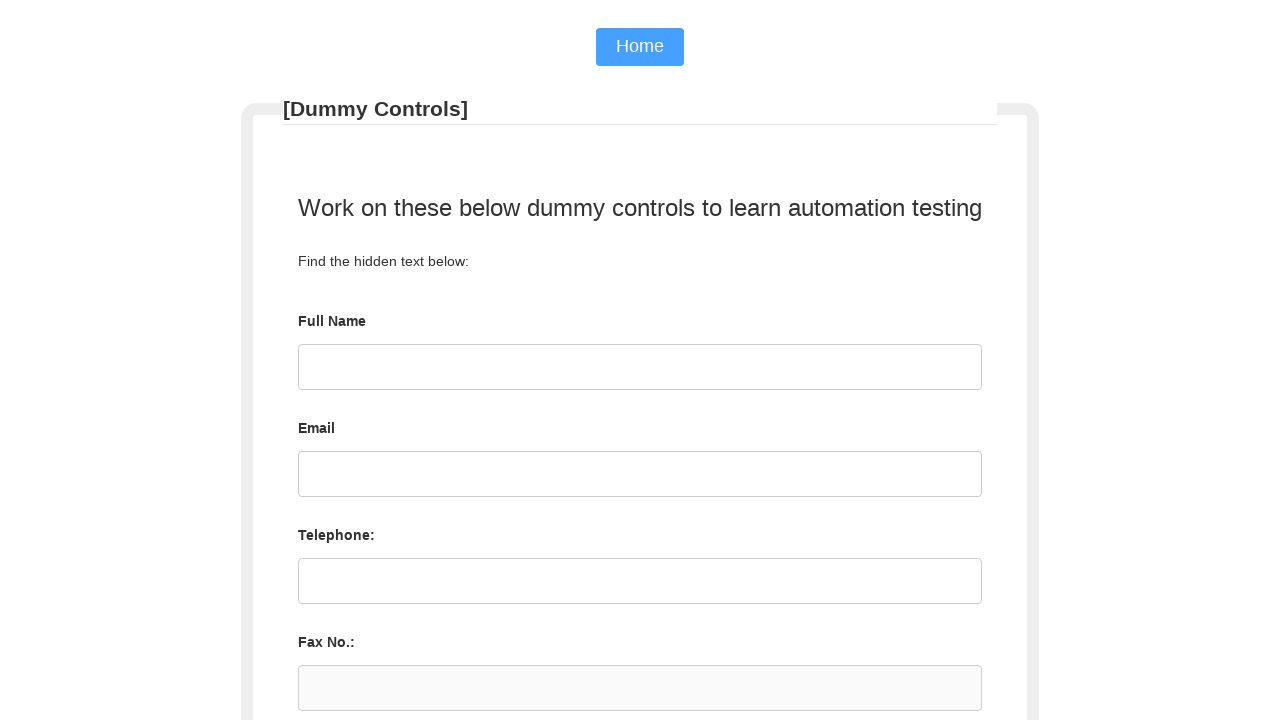

Cleared the username field on #username
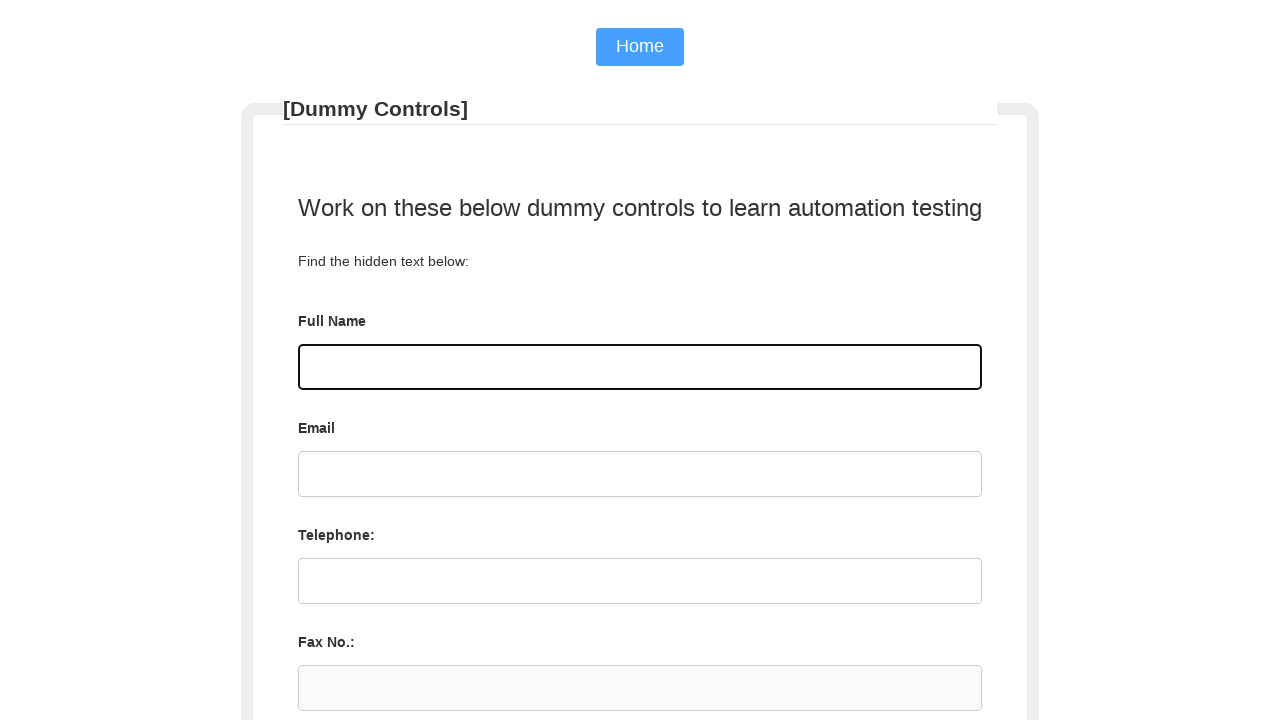

Filled username field with 'QAVBOX' on #username
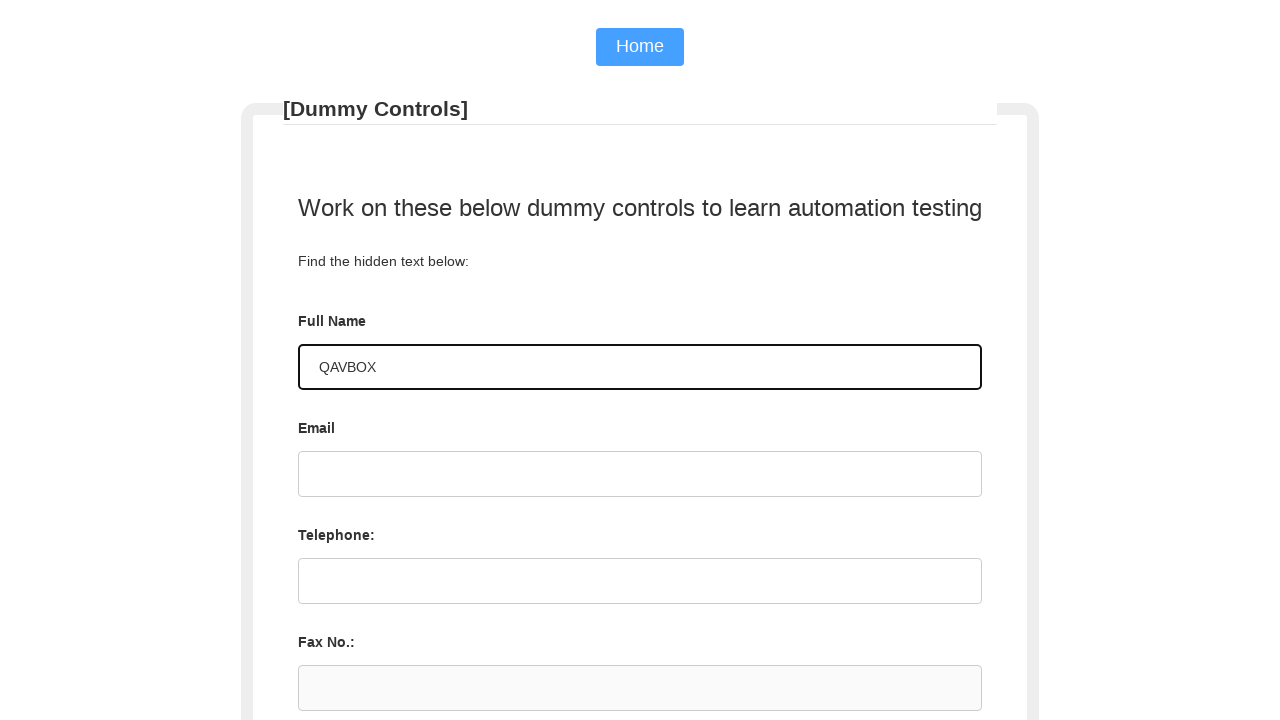

Reloaded the page to test stale element handling
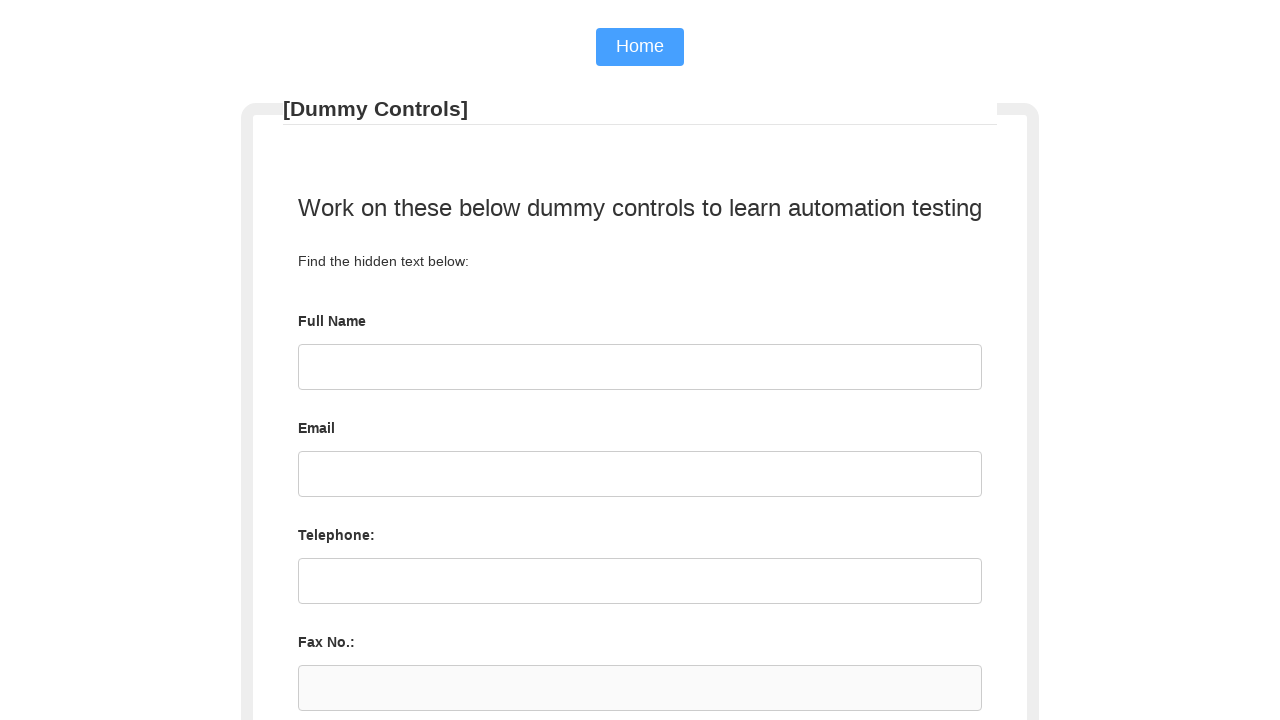

Retrieved username field value after refresh: None
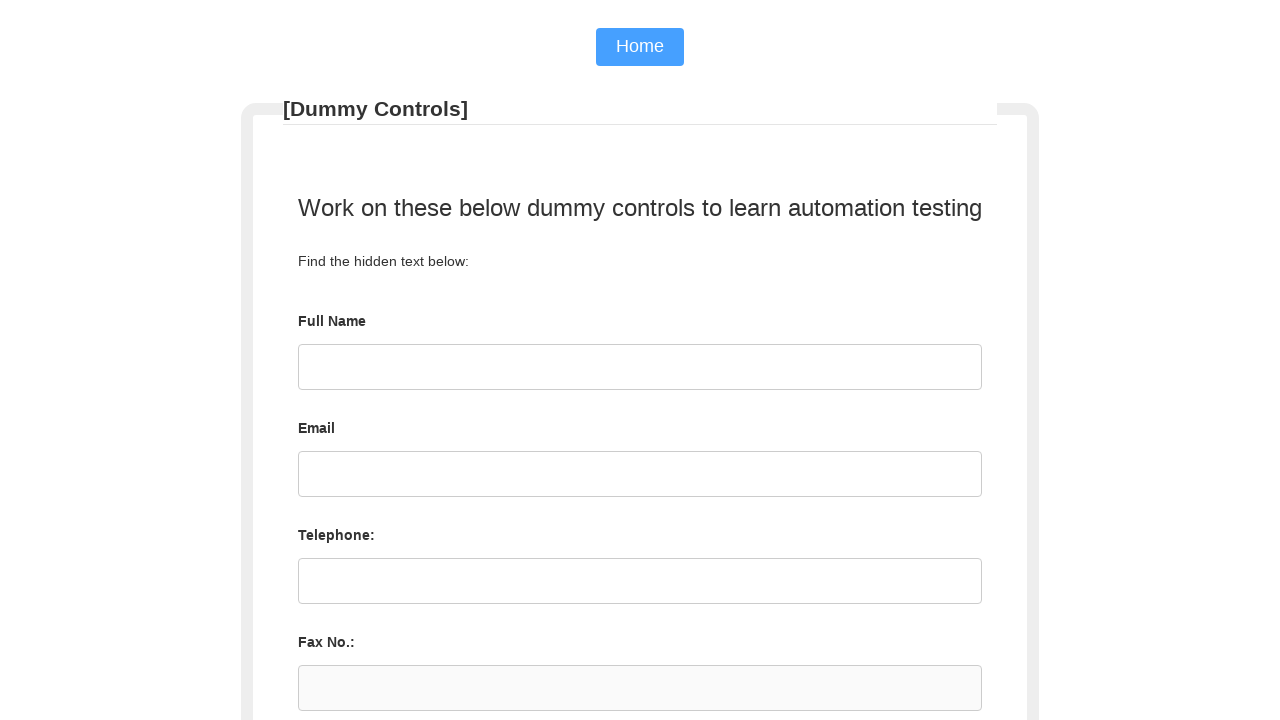

Printed username field value: None
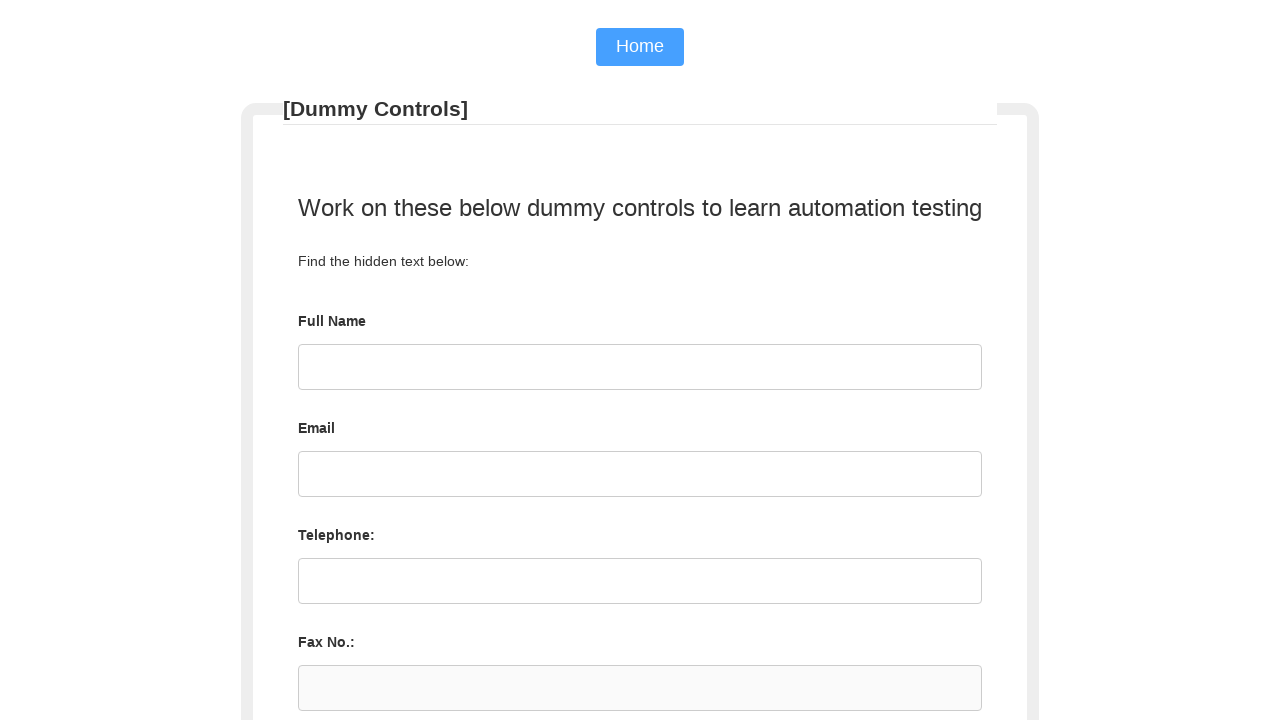

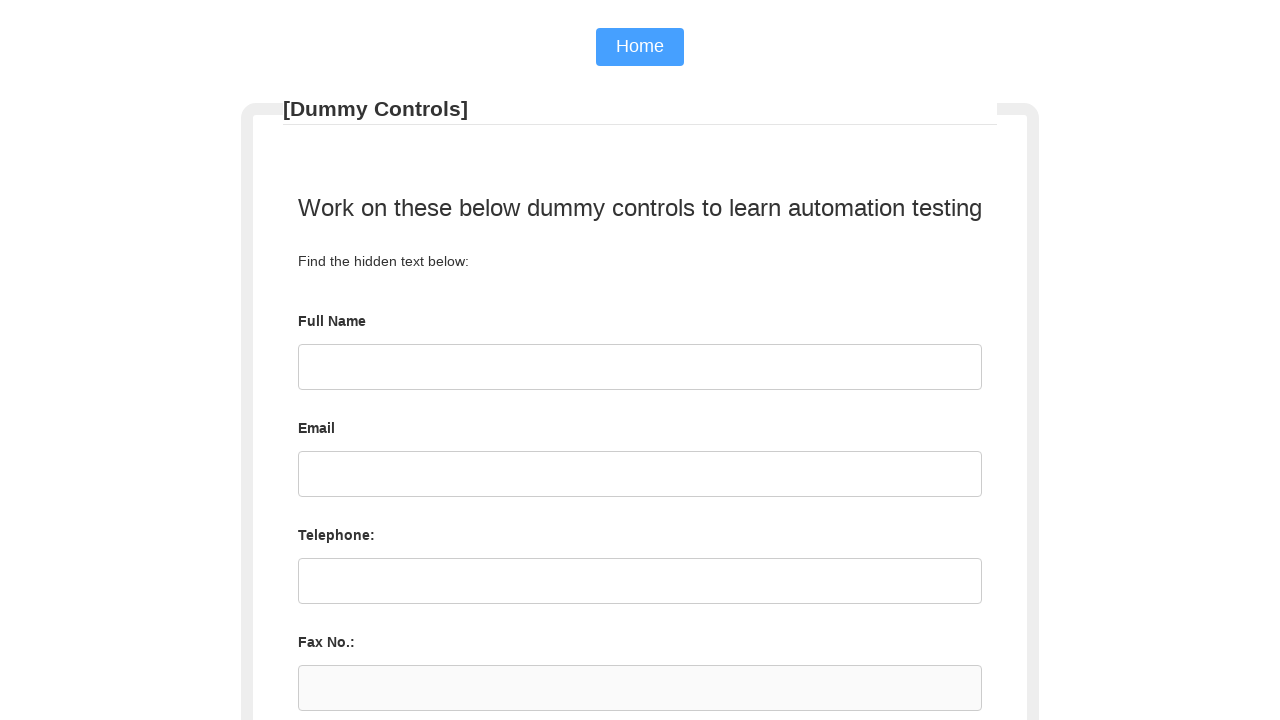